Selects the "Cheese" radio button option on the controllers page

Starting URL: https://dgotlieb.github.io/Controllers/

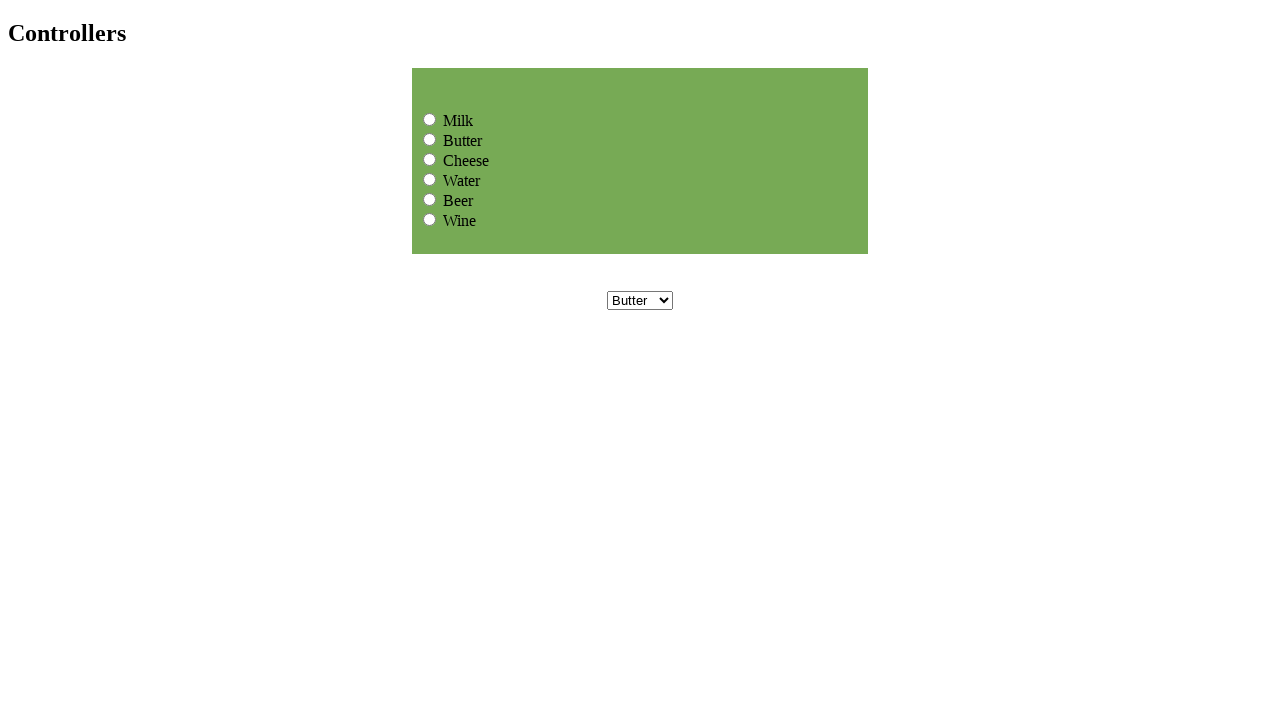

Clicked the Cheese radio button option at (430, 159) on input[value='Cheese']
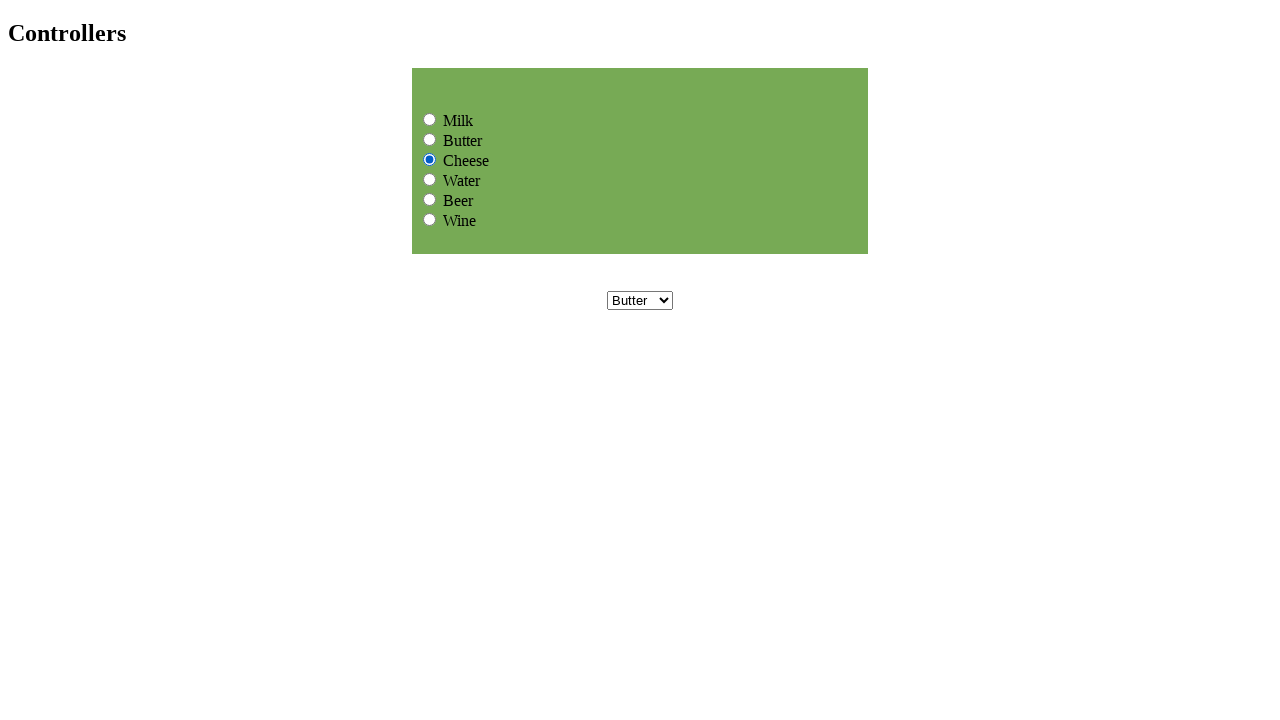

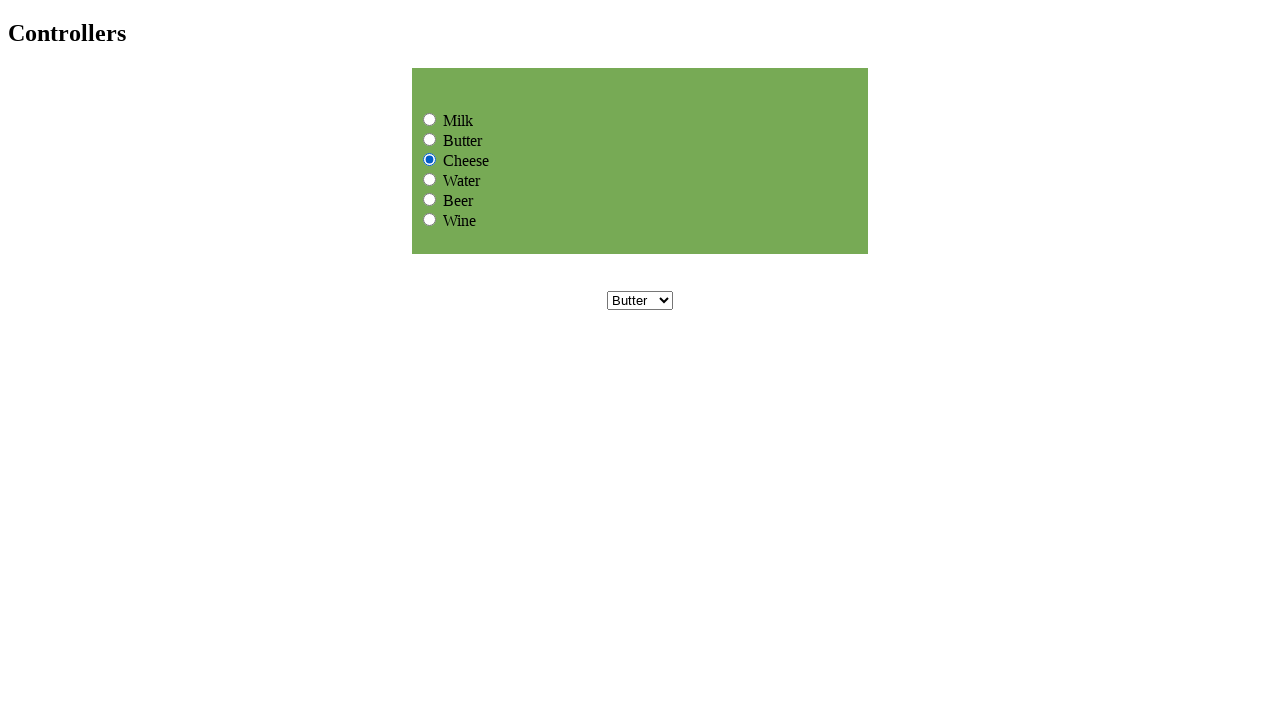